Opens a Selenium practice website and verifies that the "Top Deals" link element has the correct text

Starting URL: https://rahulshettyacademy.com/seleniumPractise/#/

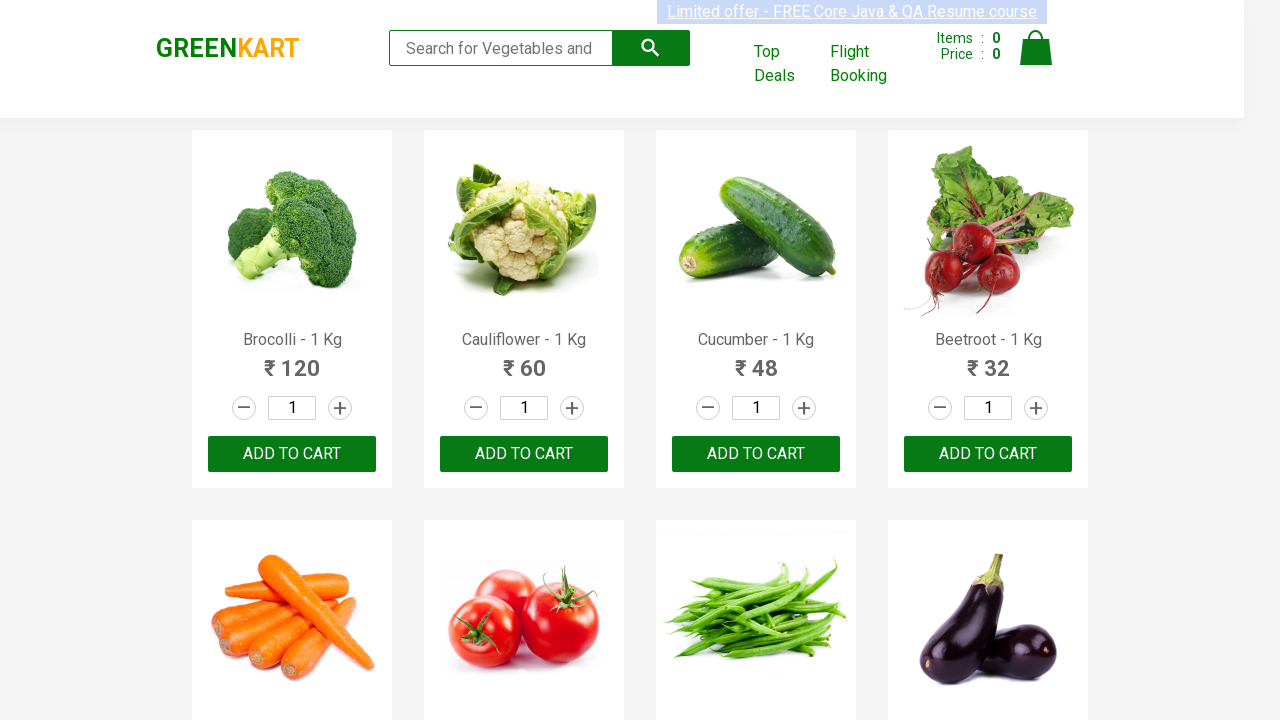

Located the Top Deals link element
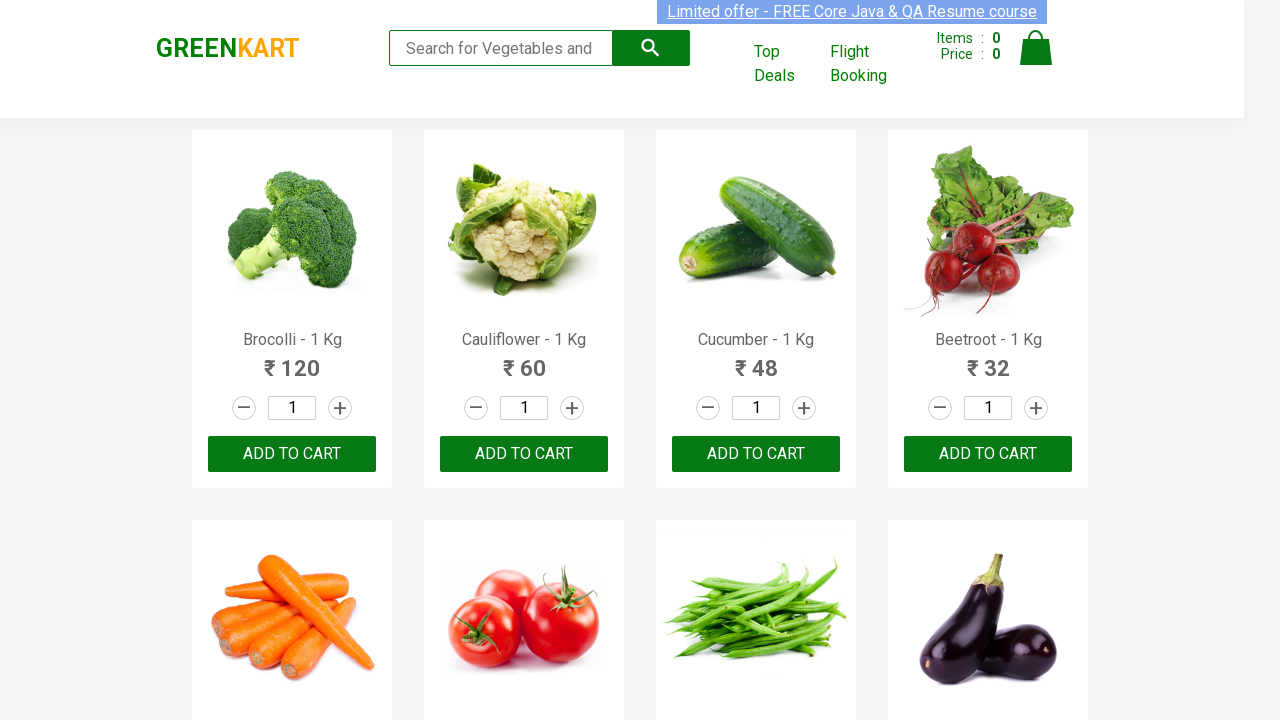

Top Deals link became visible
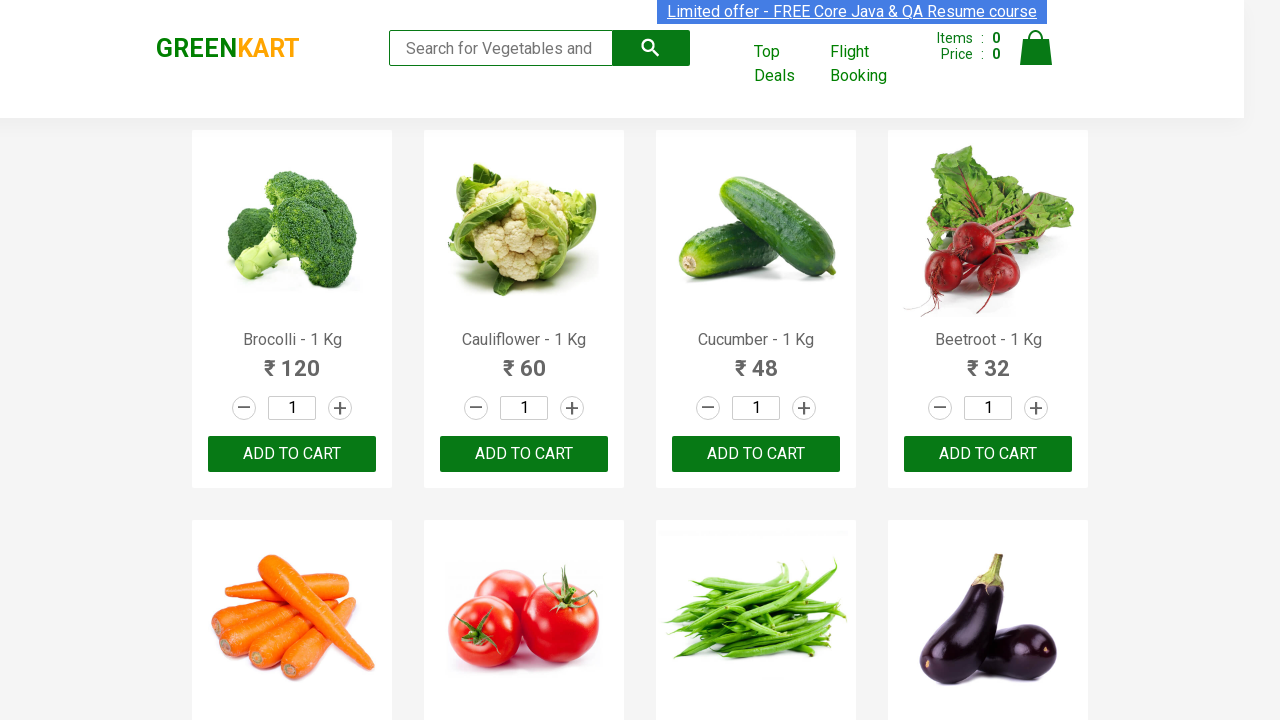

Verified Top Deals link has correct text
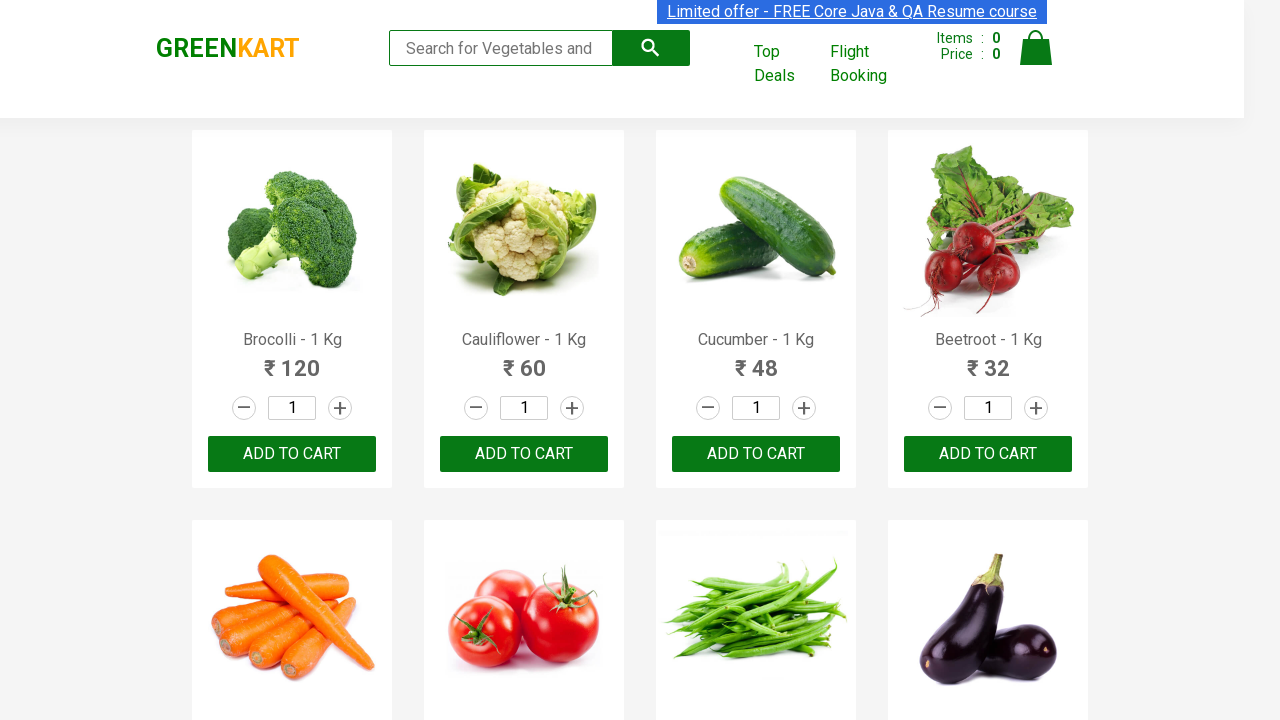

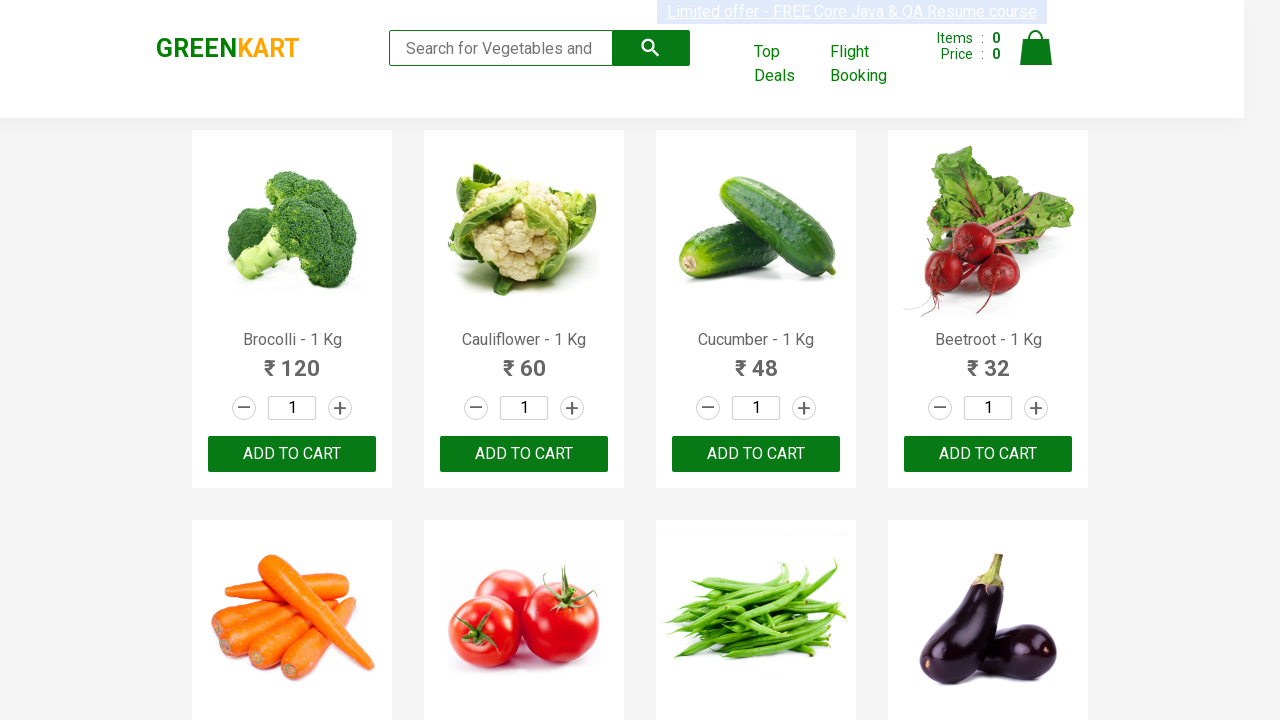